Tests basic browser navigation functionality by navigating to Tesla.com, then using browser back, forward, and refresh commands.

Starting URL: https://www.tesla.com

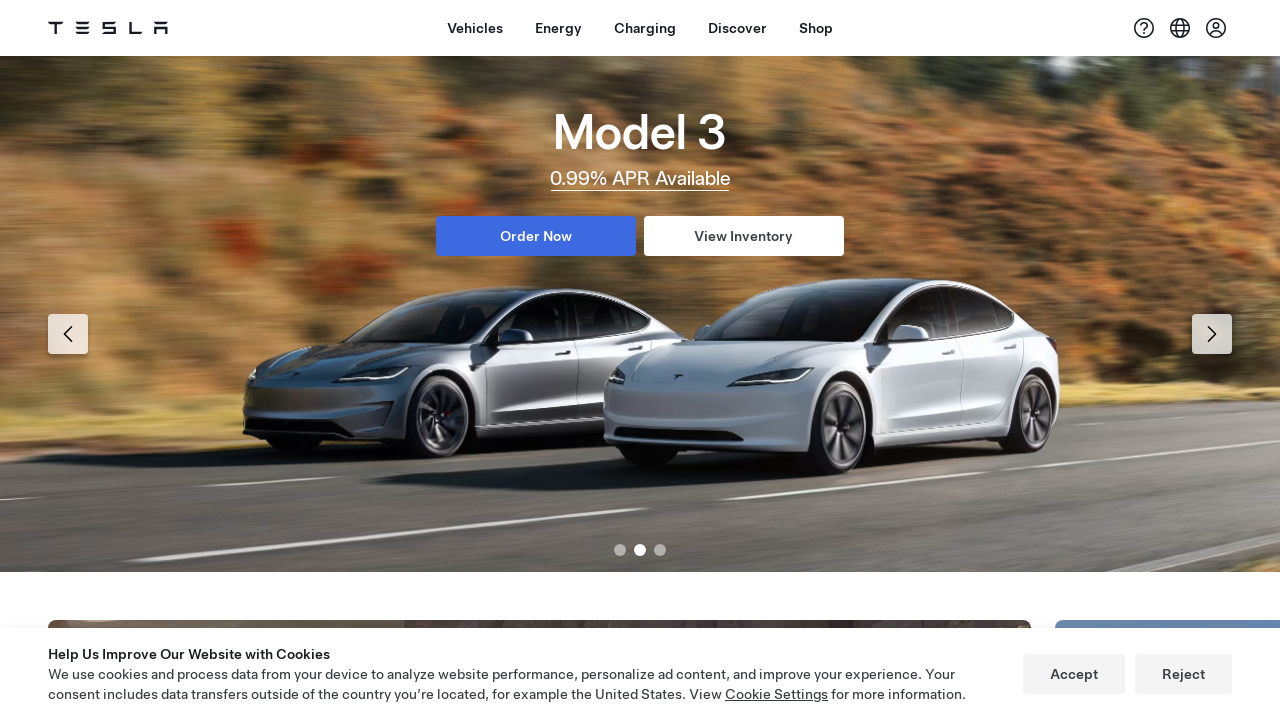

Navigated back using browser back button
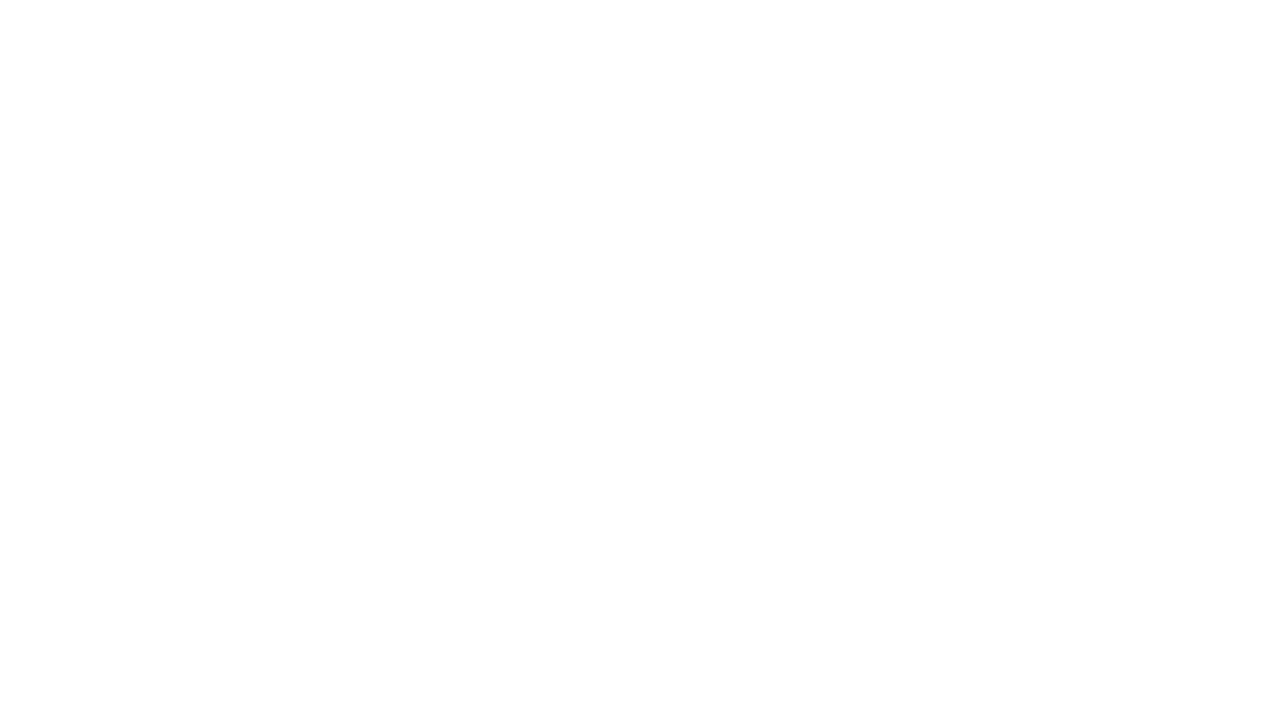

Navigated forward using browser forward button
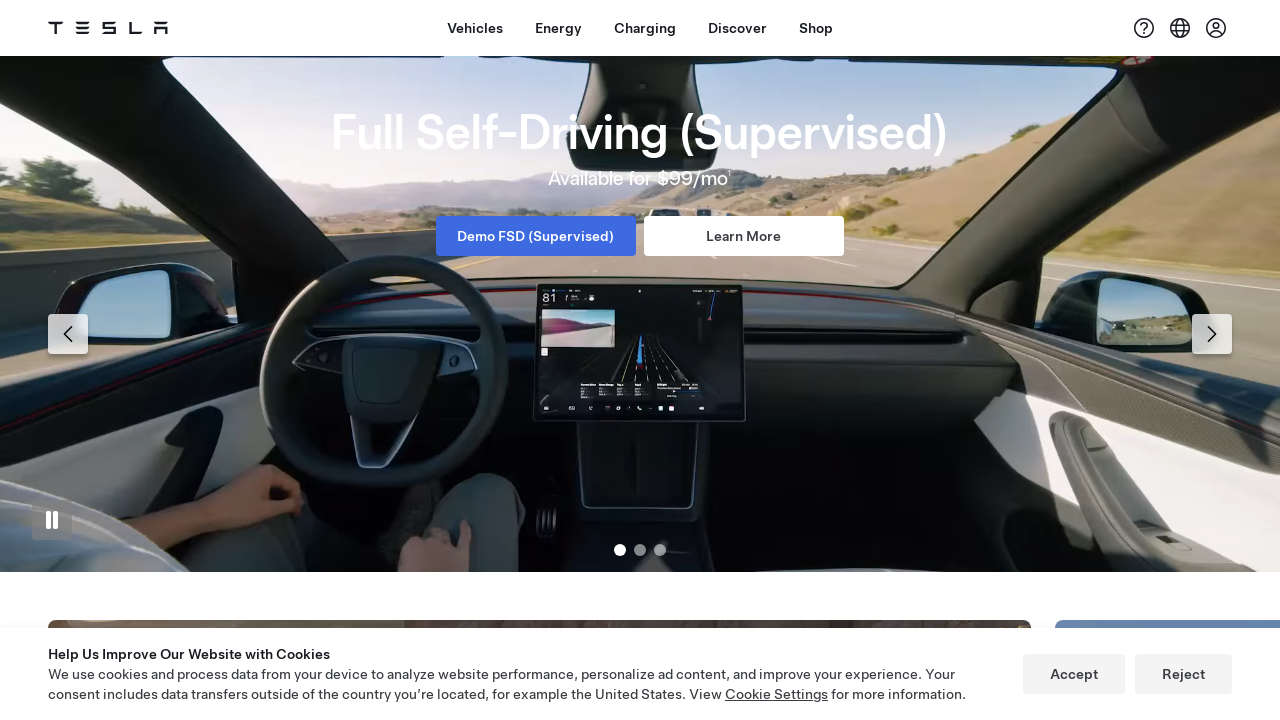

Refreshed the current page
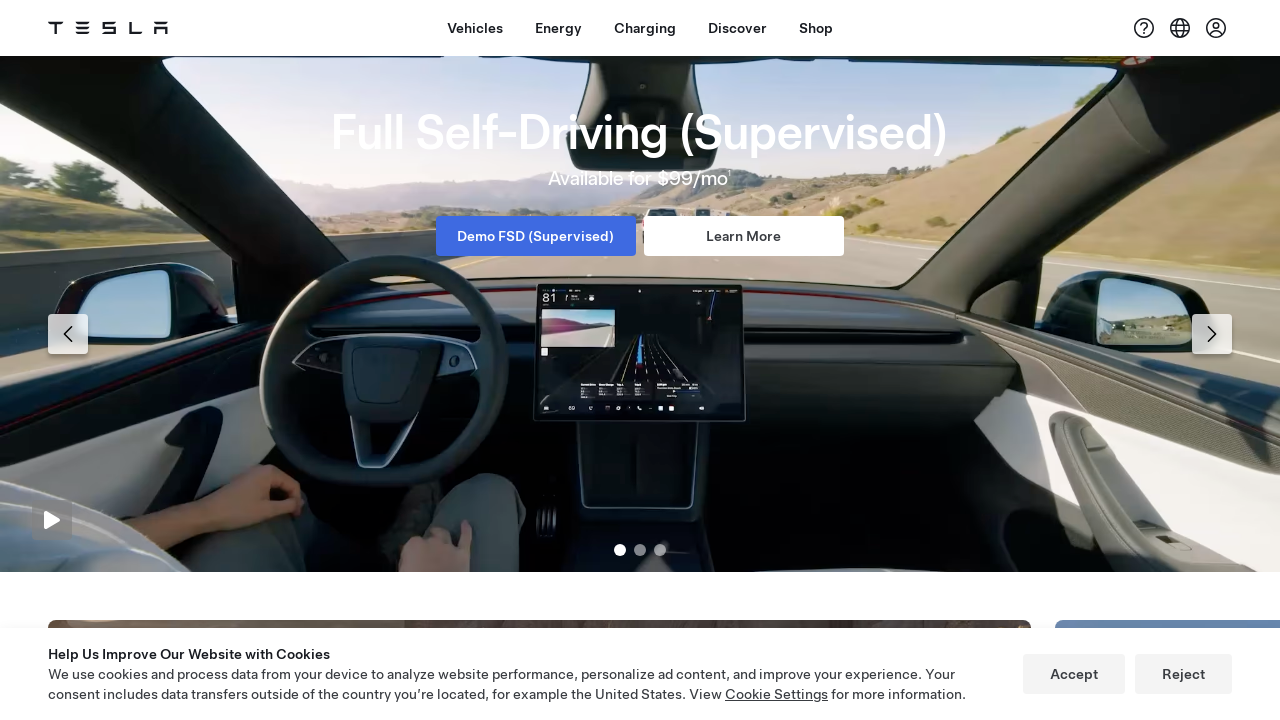

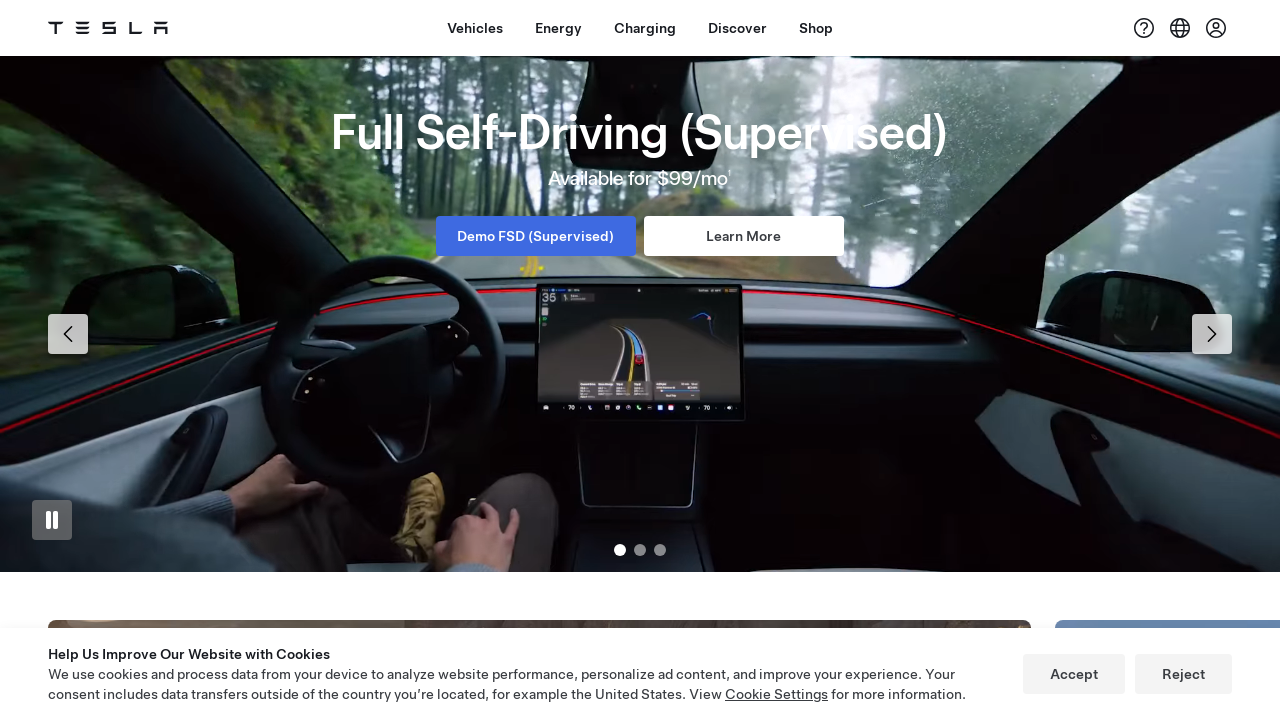